Tests drag and drop functionality by dragging a source element and dropping it onto a target element on the jQuery UI droppable demo page

Starting URL: https://jqueryui.com/resources/demos/droppable/default.html

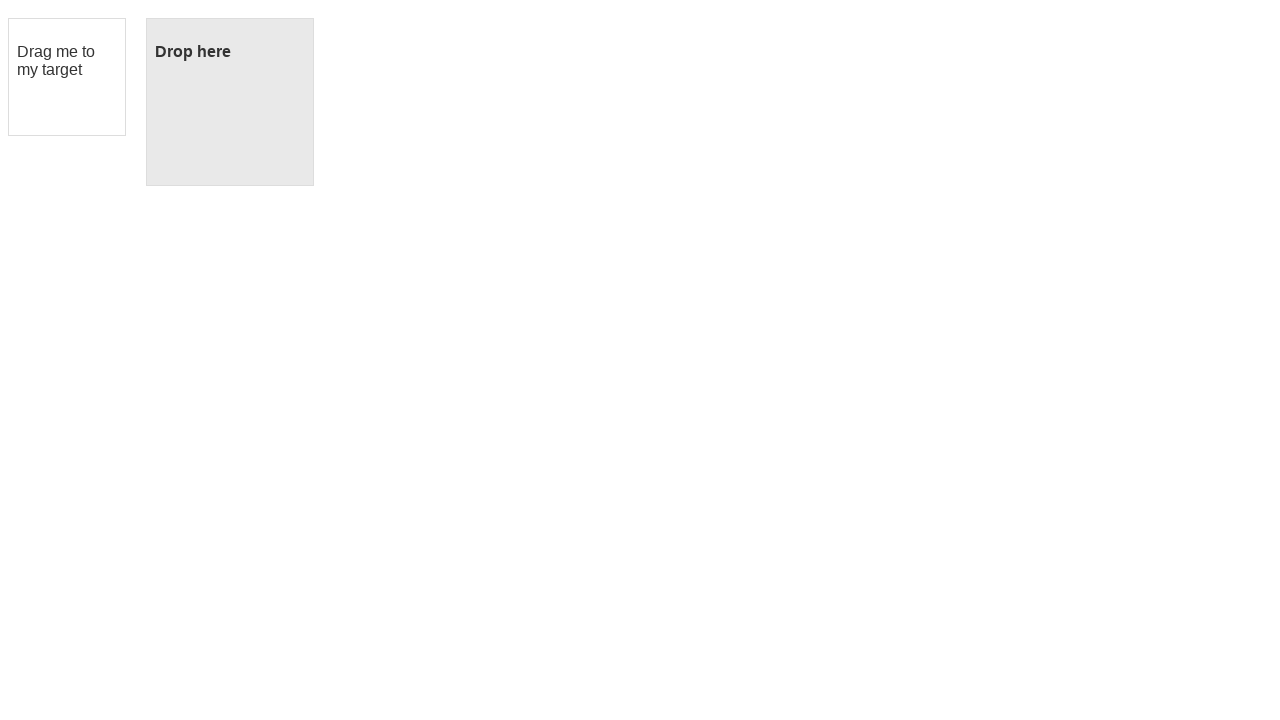

Waited for draggable element to be visible
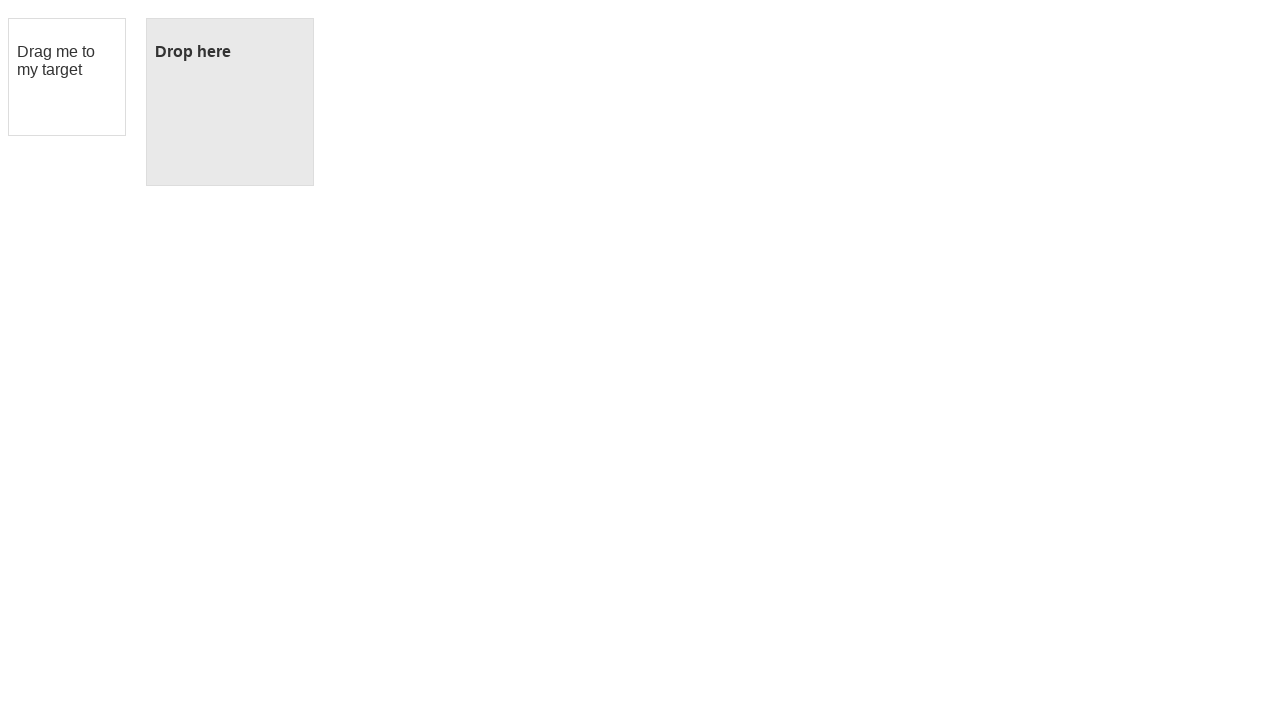

Waited for droppable element to be visible
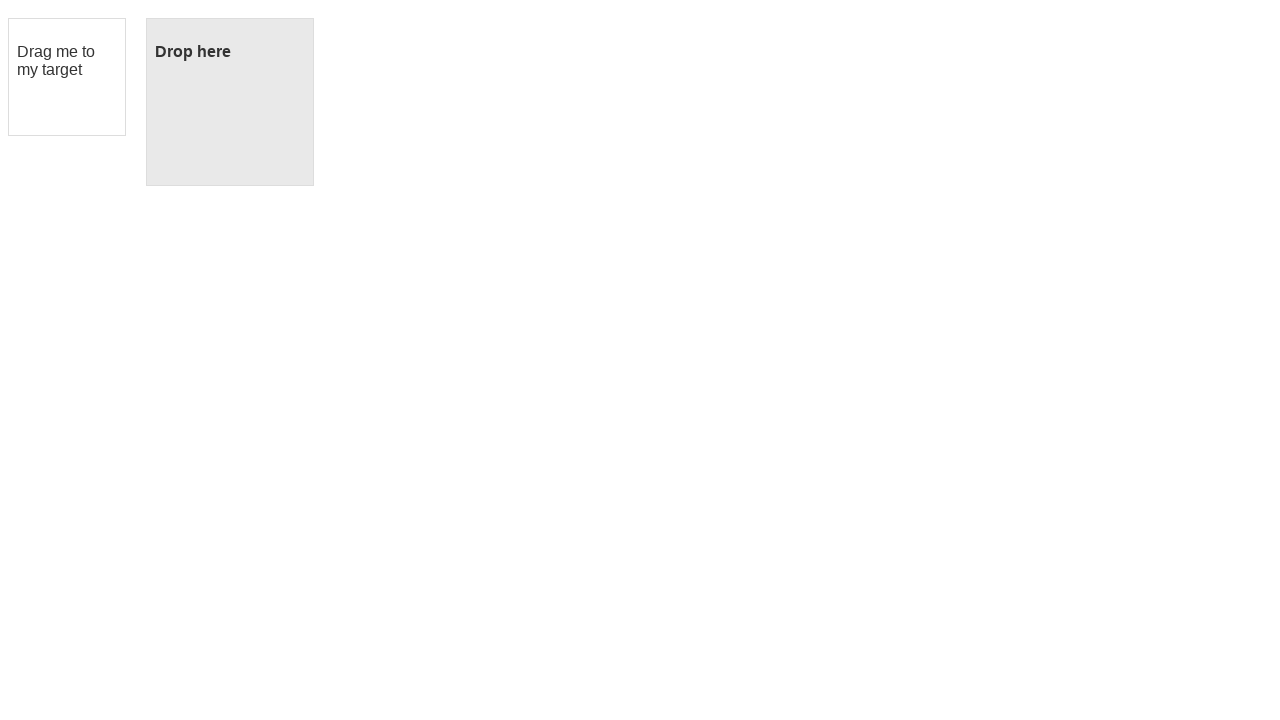

Dragged draggable element and dropped it onto droppable element at (230, 102)
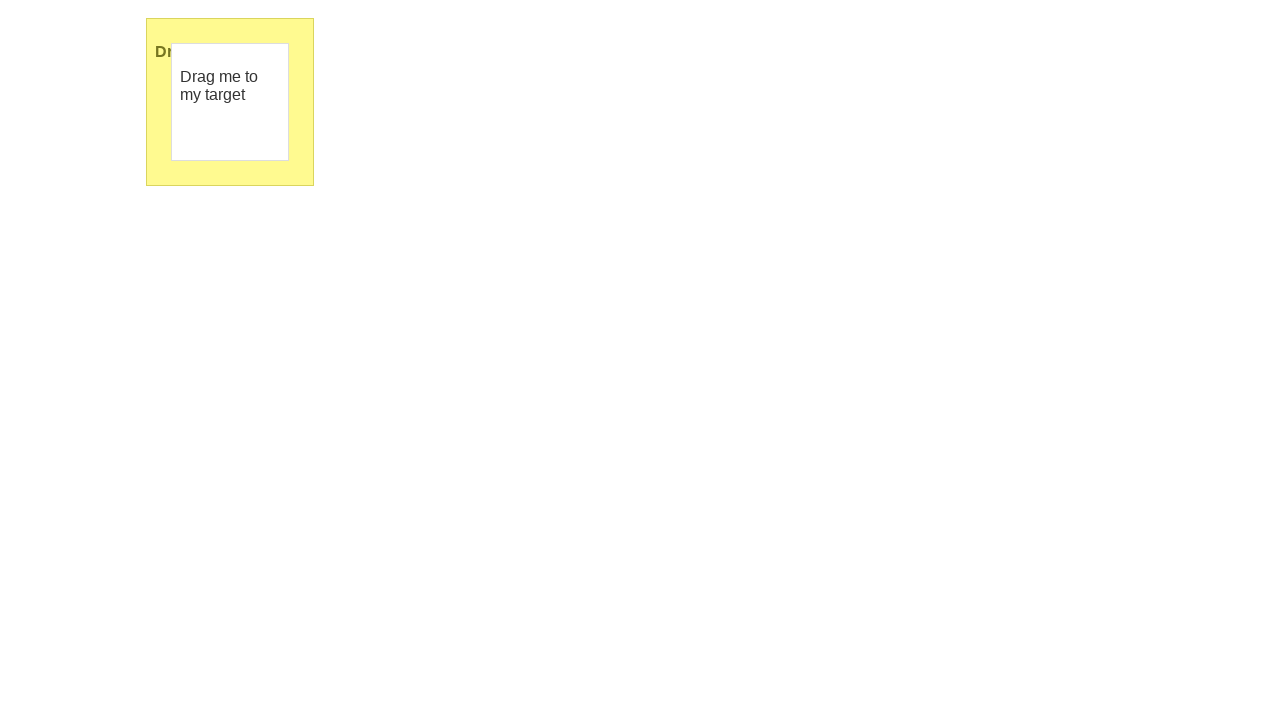

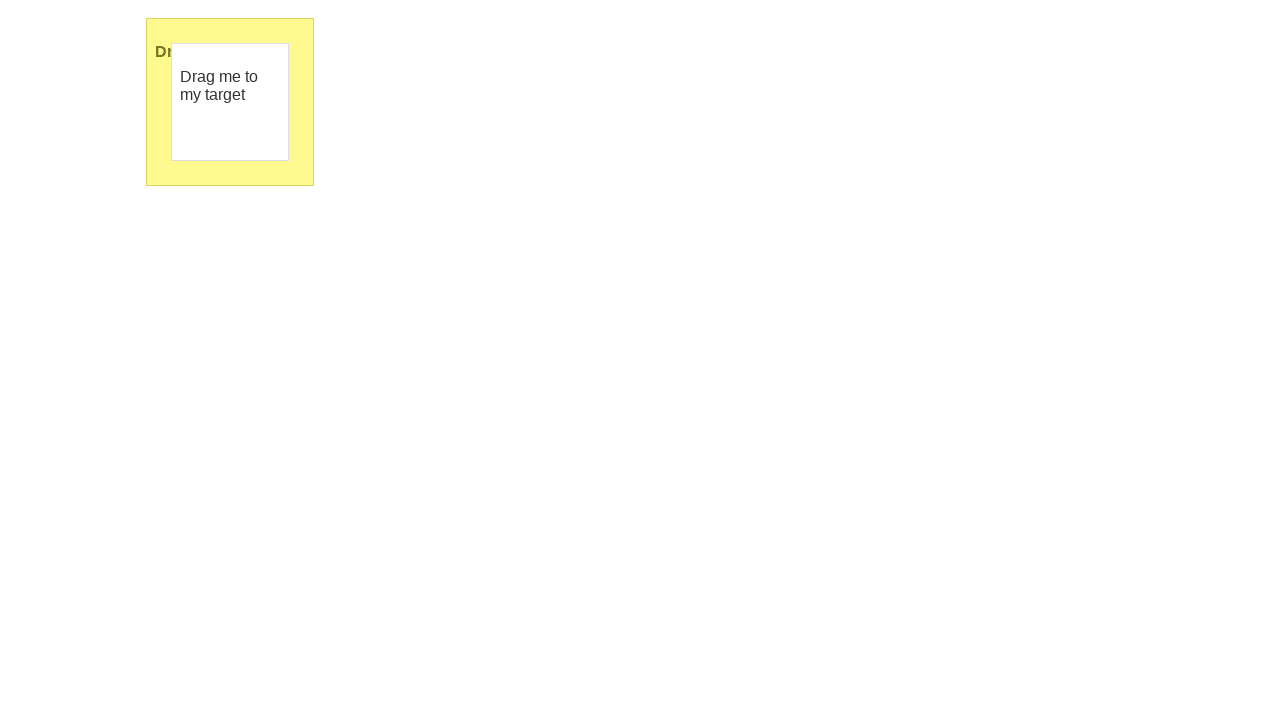